Tests scrolling functionality on the Selenium website by scrolling down and then back up

Starting URL: https://www.selenium.dev/

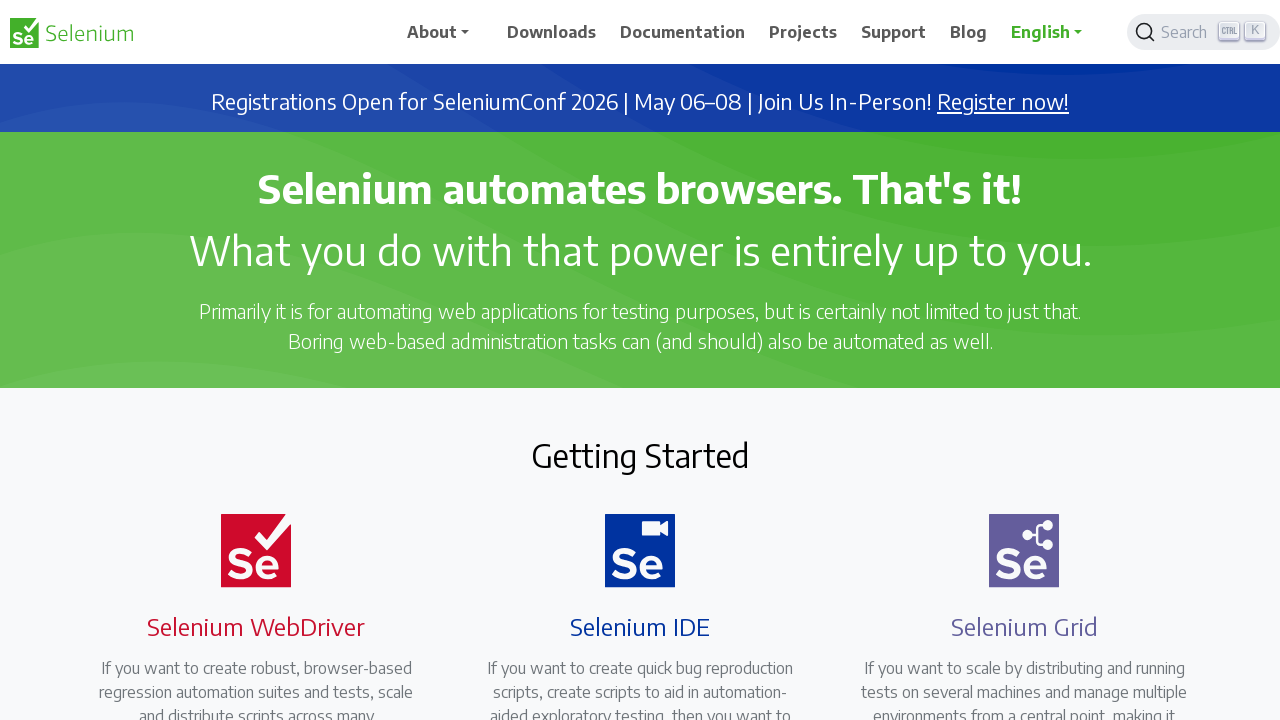

Scrolled down 1000 pixels on Selenium website
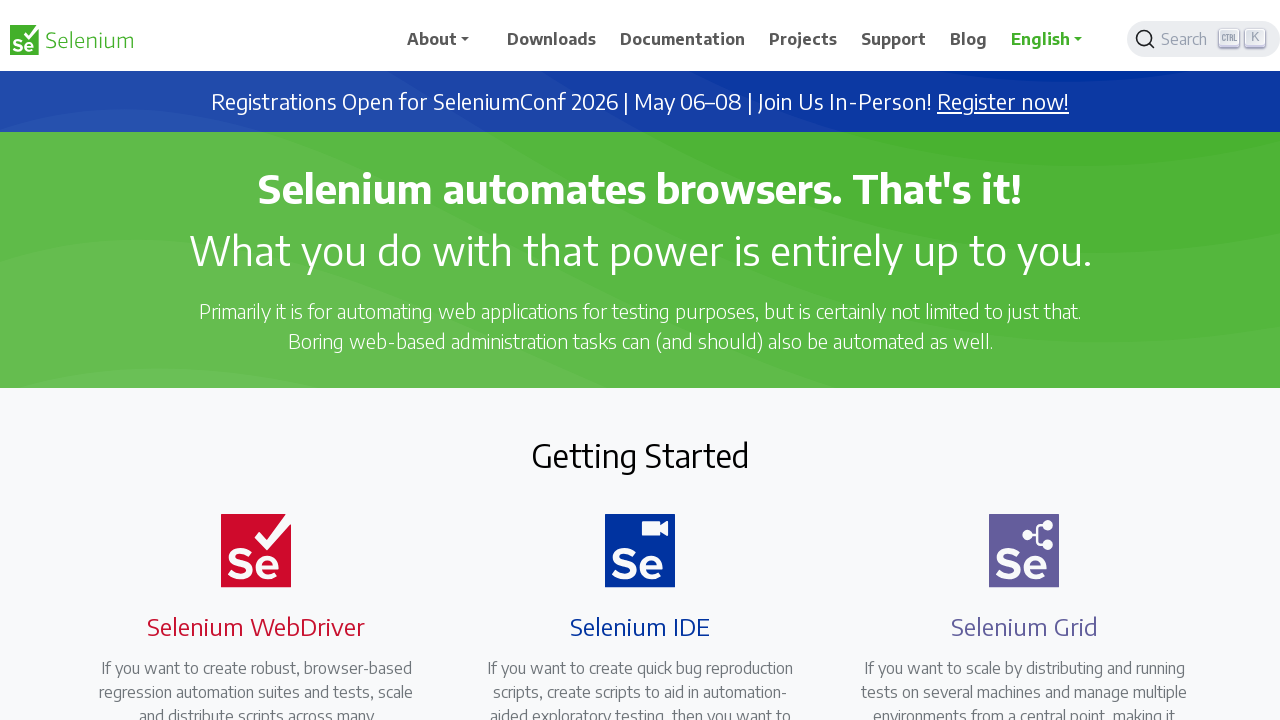

Waited 2 seconds
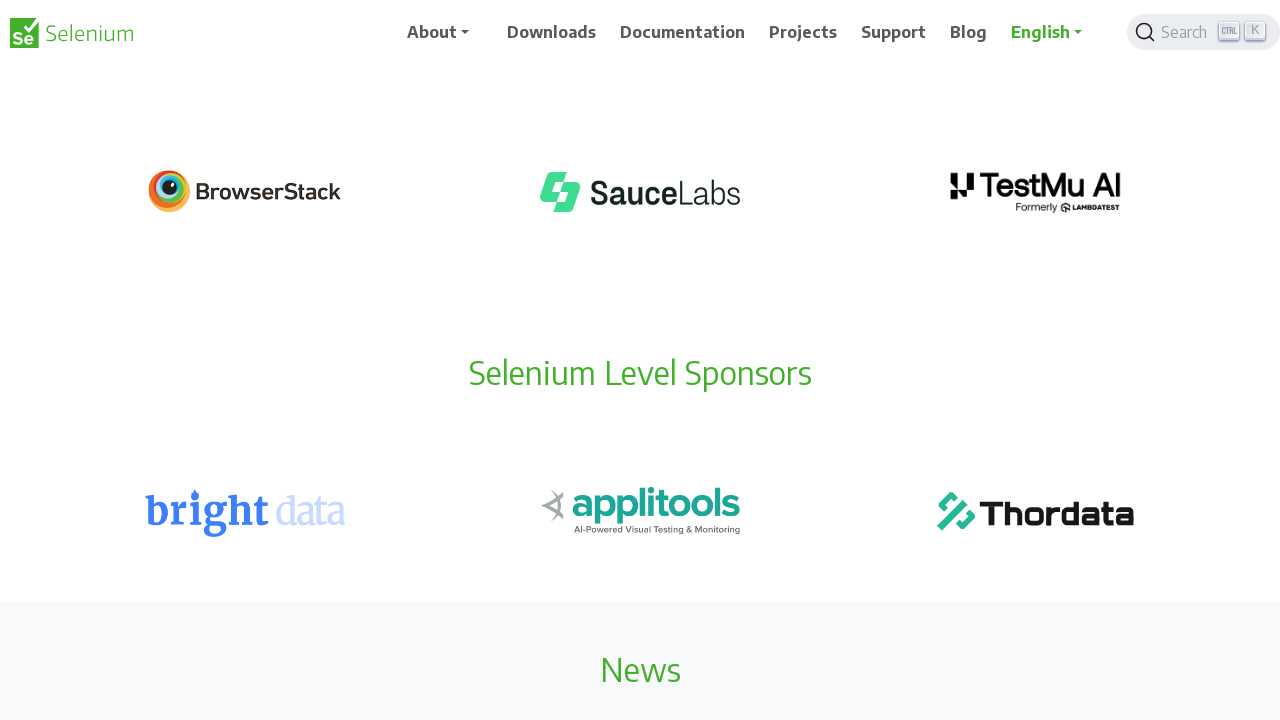

Scrolled back up 1000 pixels to original position
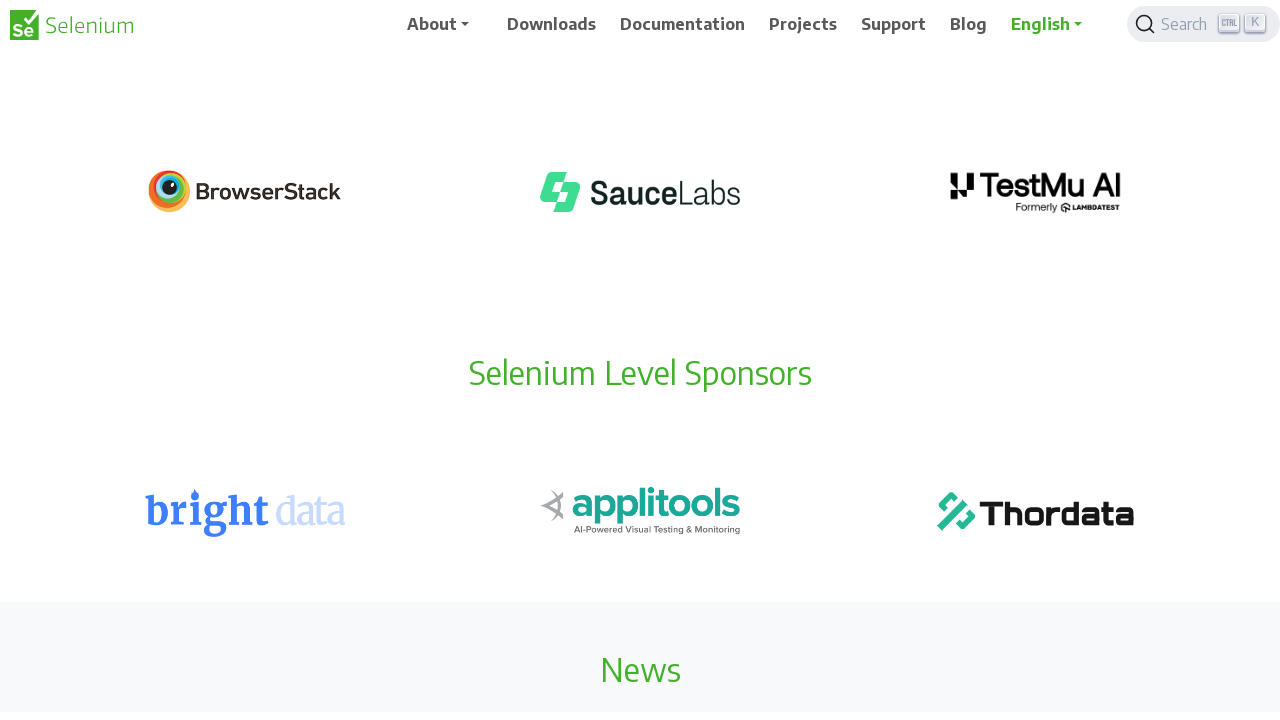

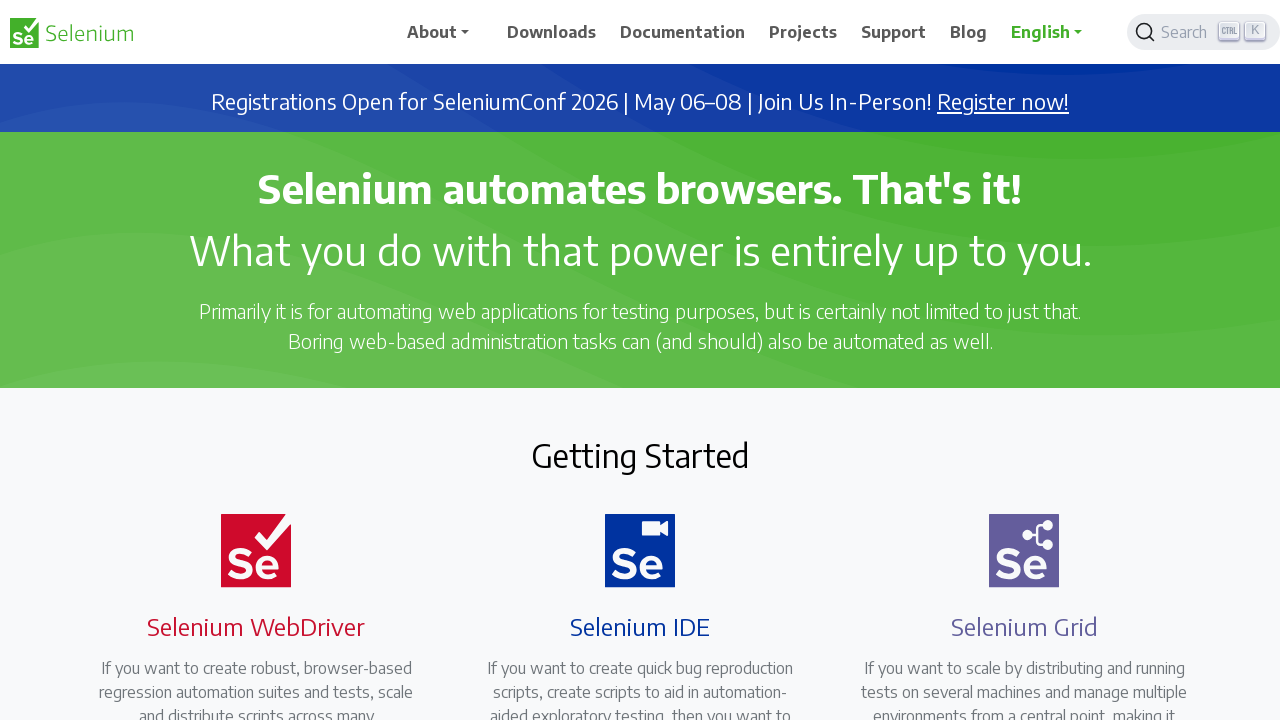